Tests XPath locator strategies by locating header buttons on the Rahul Shetty Academy practice page and verifying they exist

Starting URL: https://rahulshettyacademy.com/AutomationPractice/

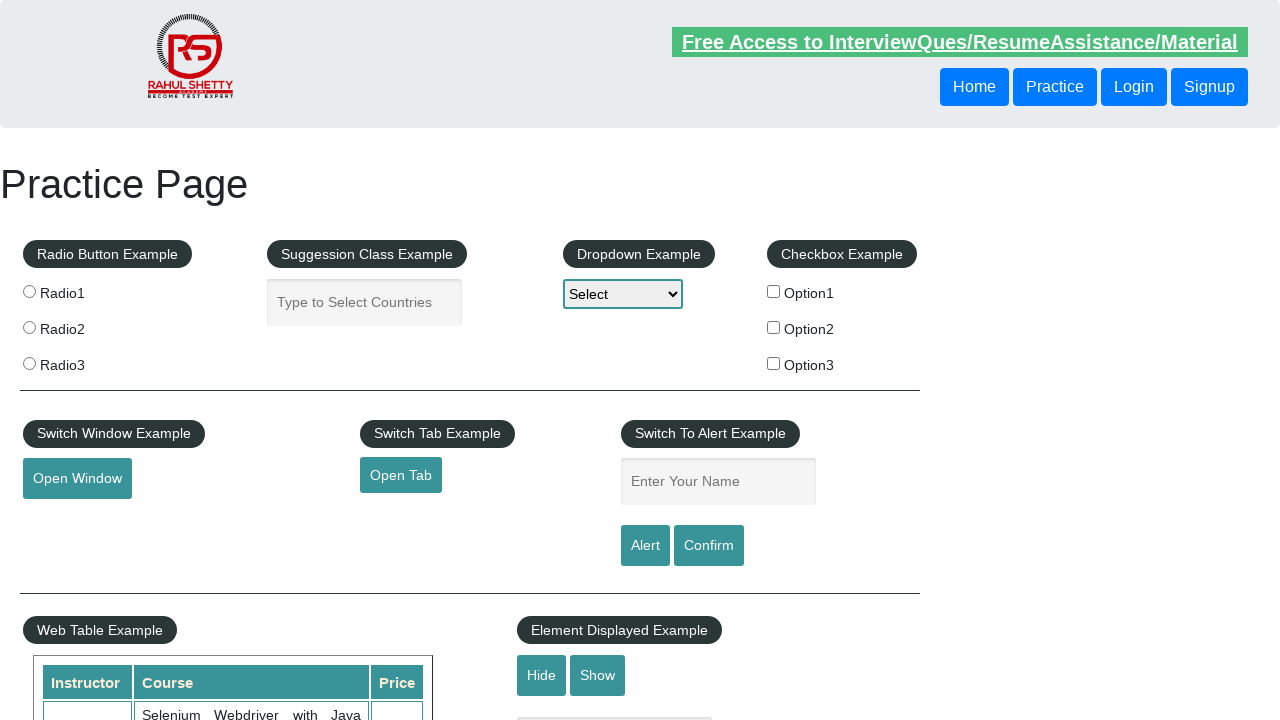

Located and waited for first header button using XPath
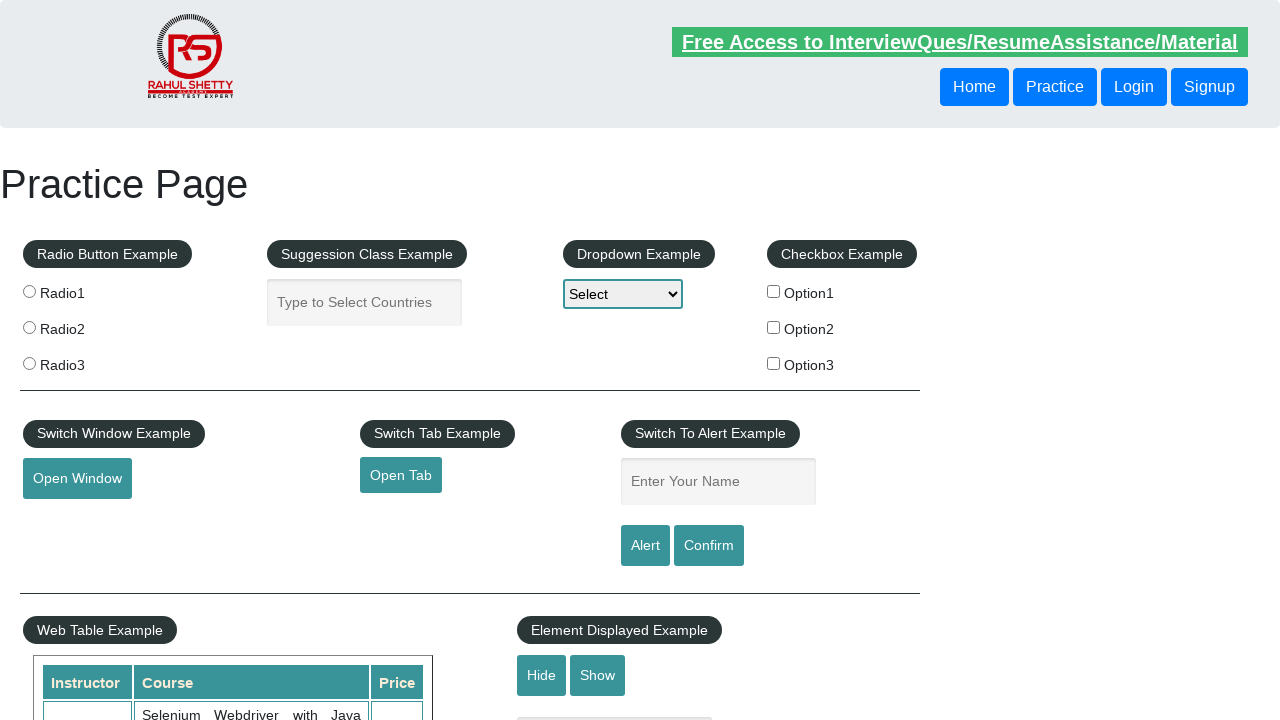

Located and waited for sibling header button using XPath following-sibling axis
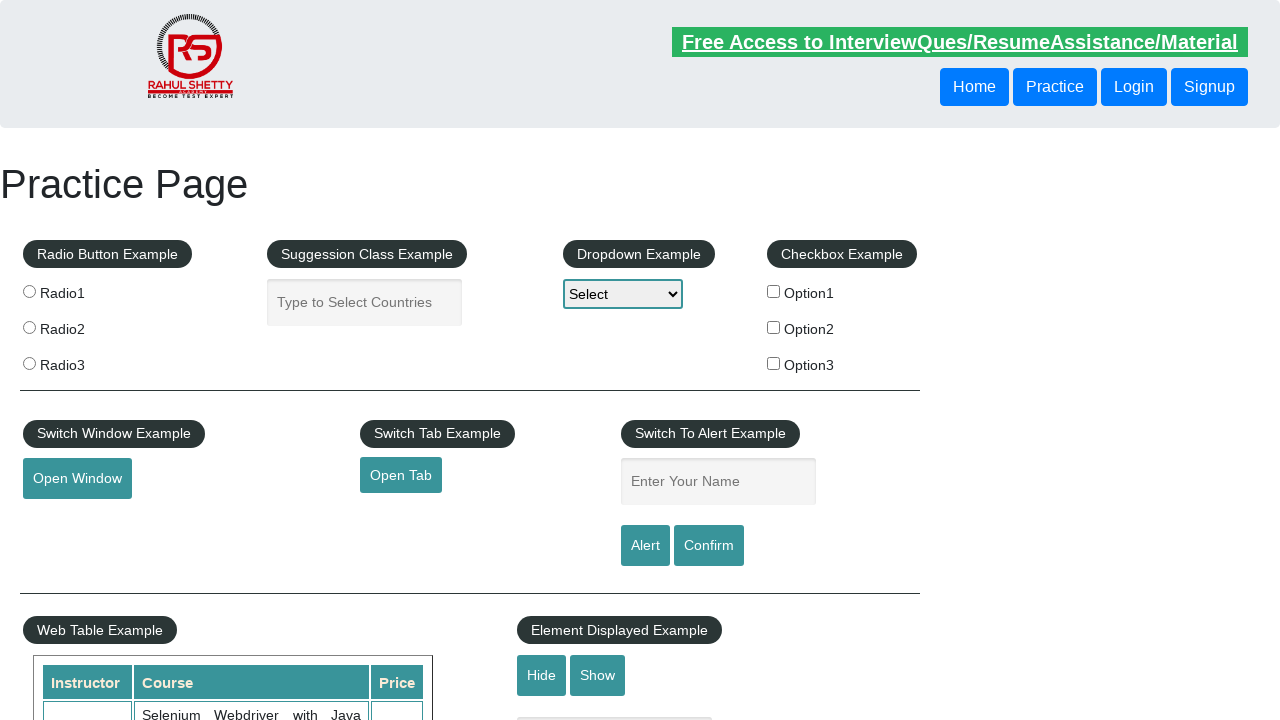

Verified first header button is visible
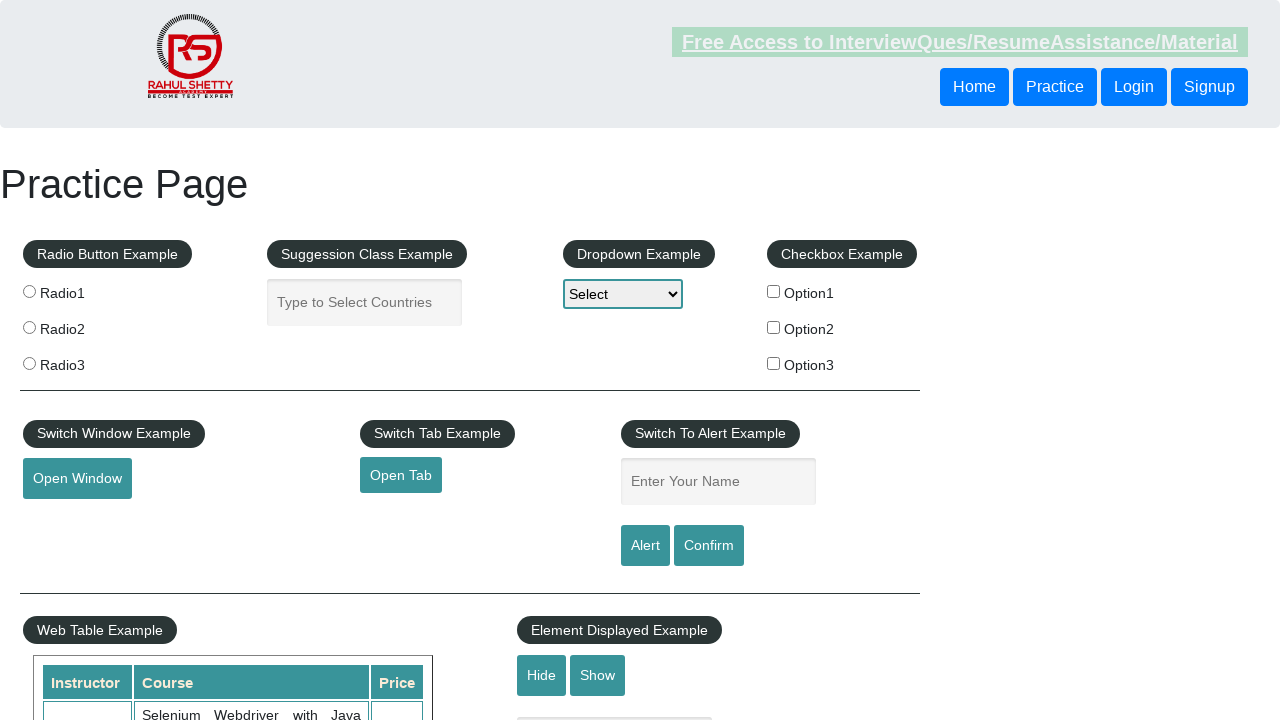

Verified sibling header button is visible
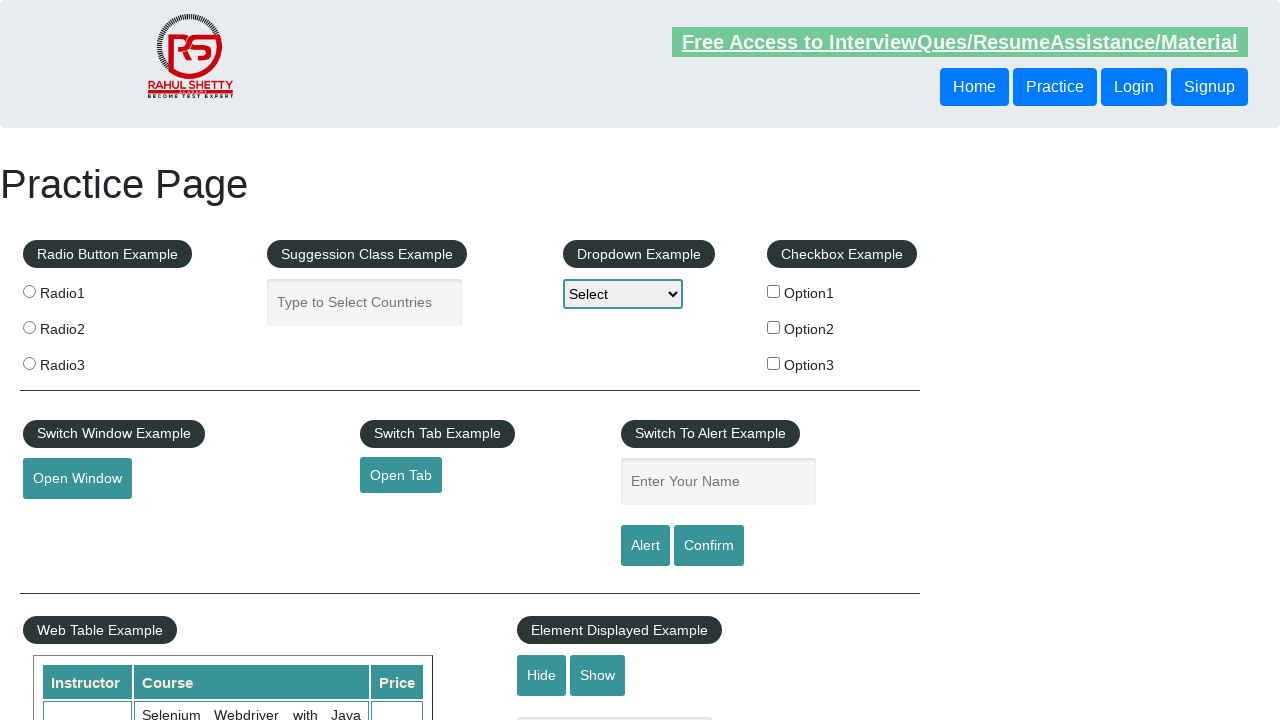

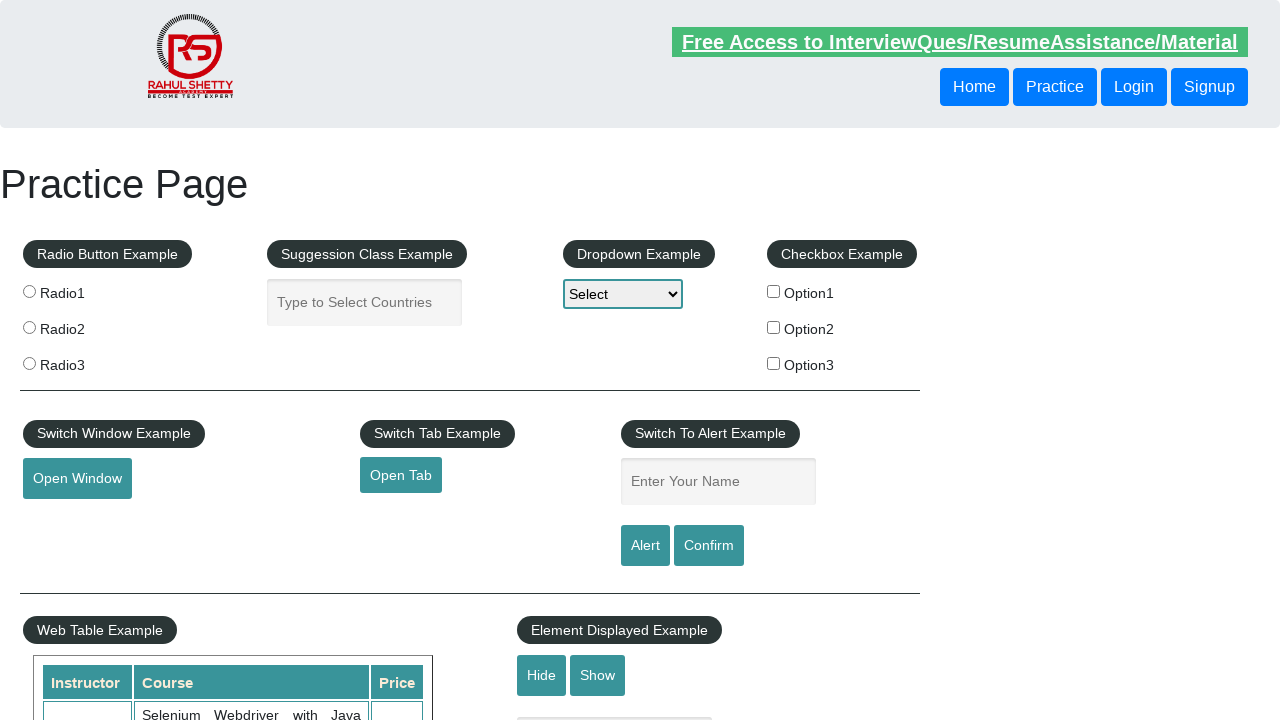